Tests JavaScript alert handling by clicking a button that triggers an alert dialog, then accepting the alert.

Starting URL: http://www.tizag.com/javascriptT/javascriptalert.php

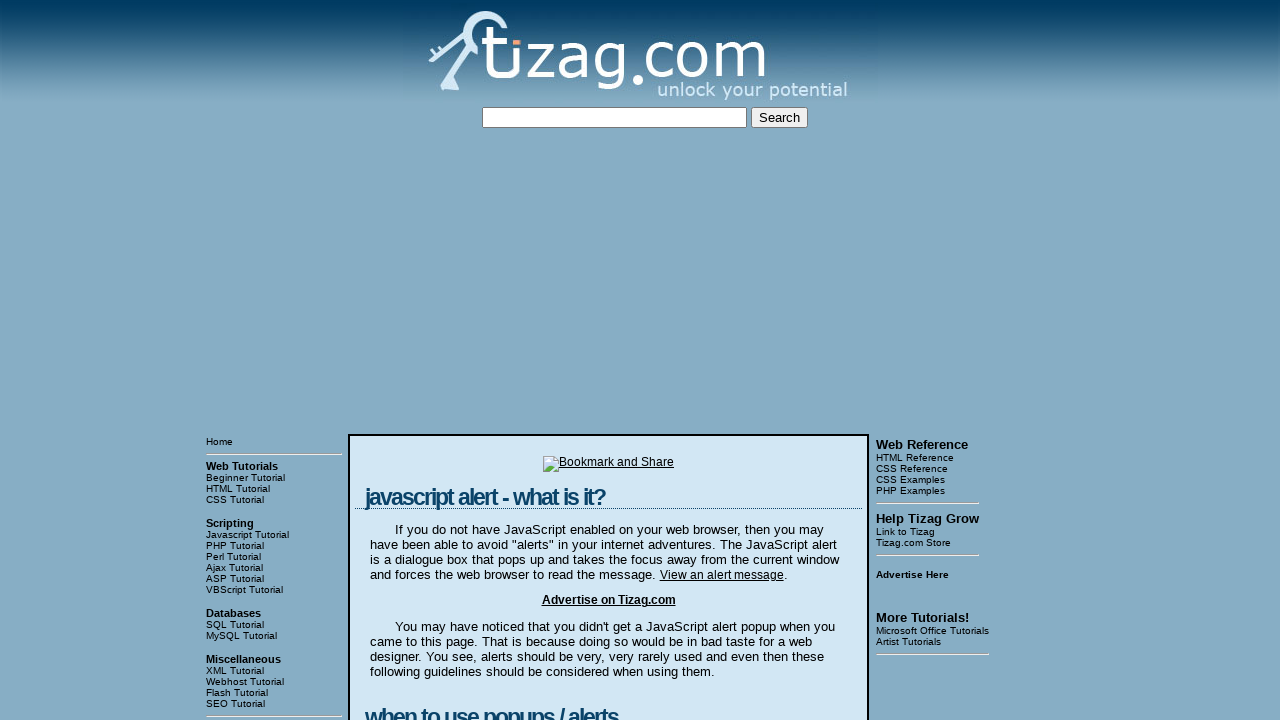

Set up dialog handler to accept alerts
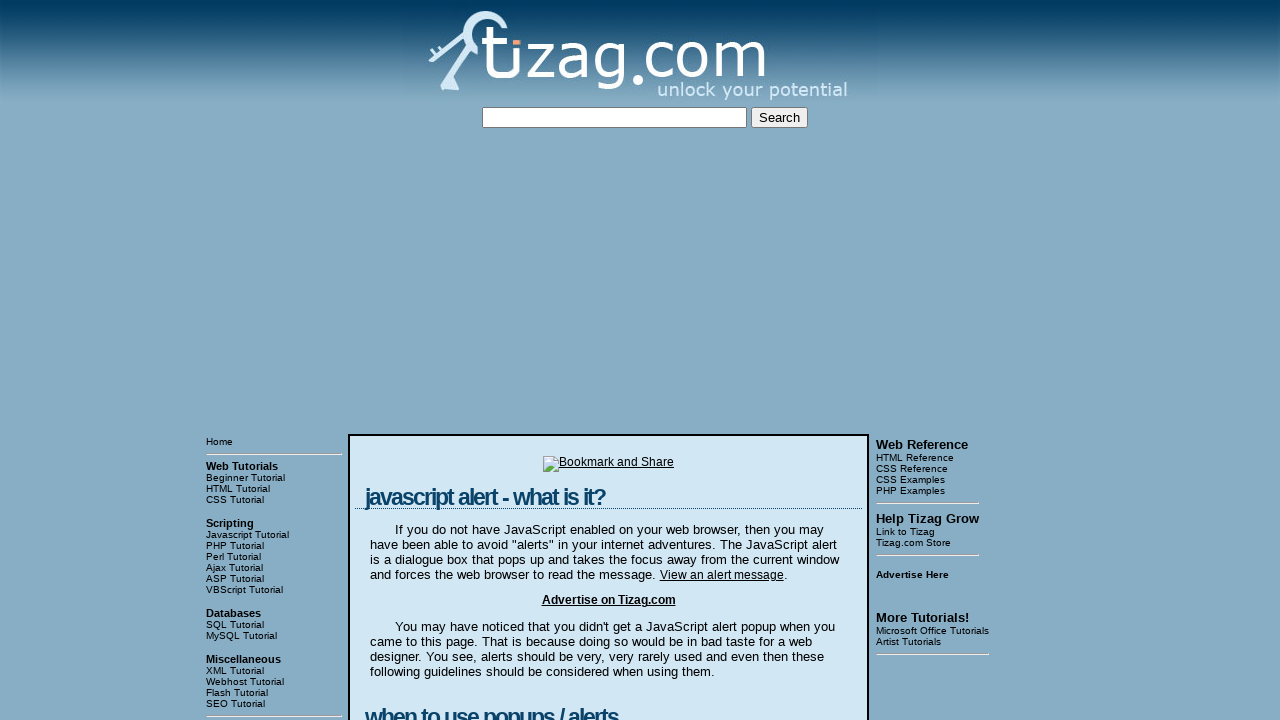

Clicked button to trigger JavaScript alert at (428, 361) on div.display form input
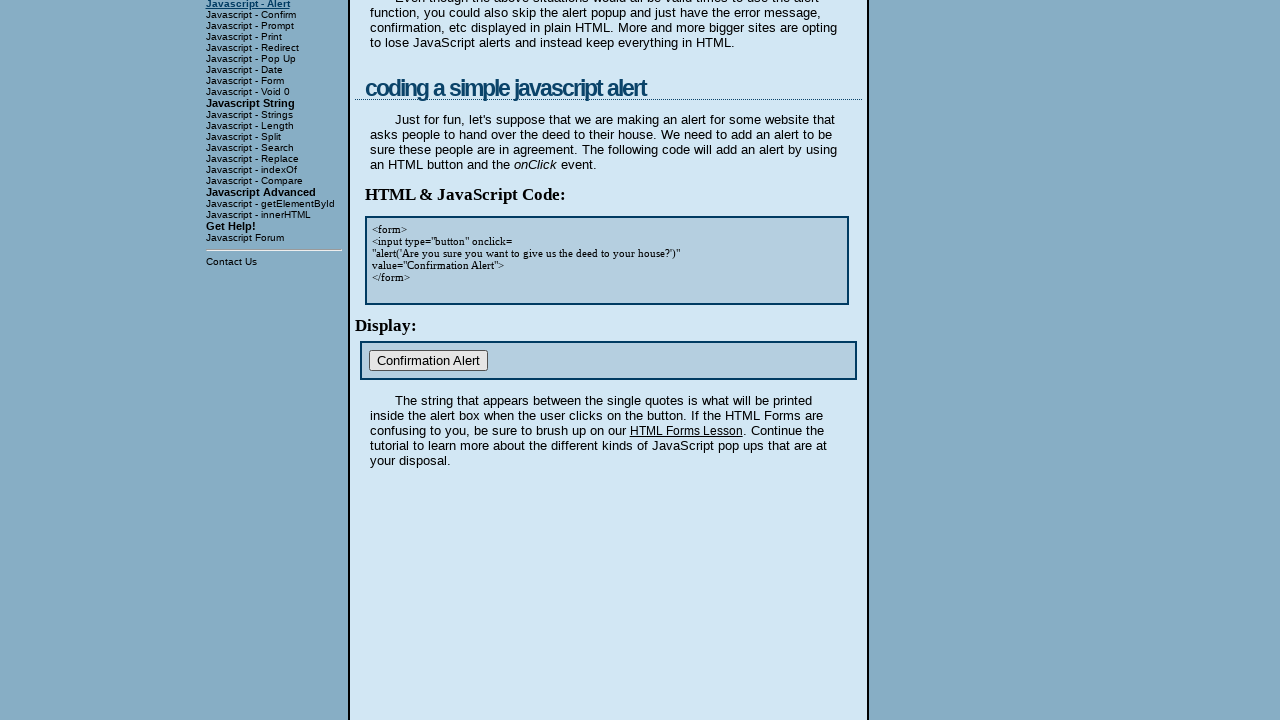

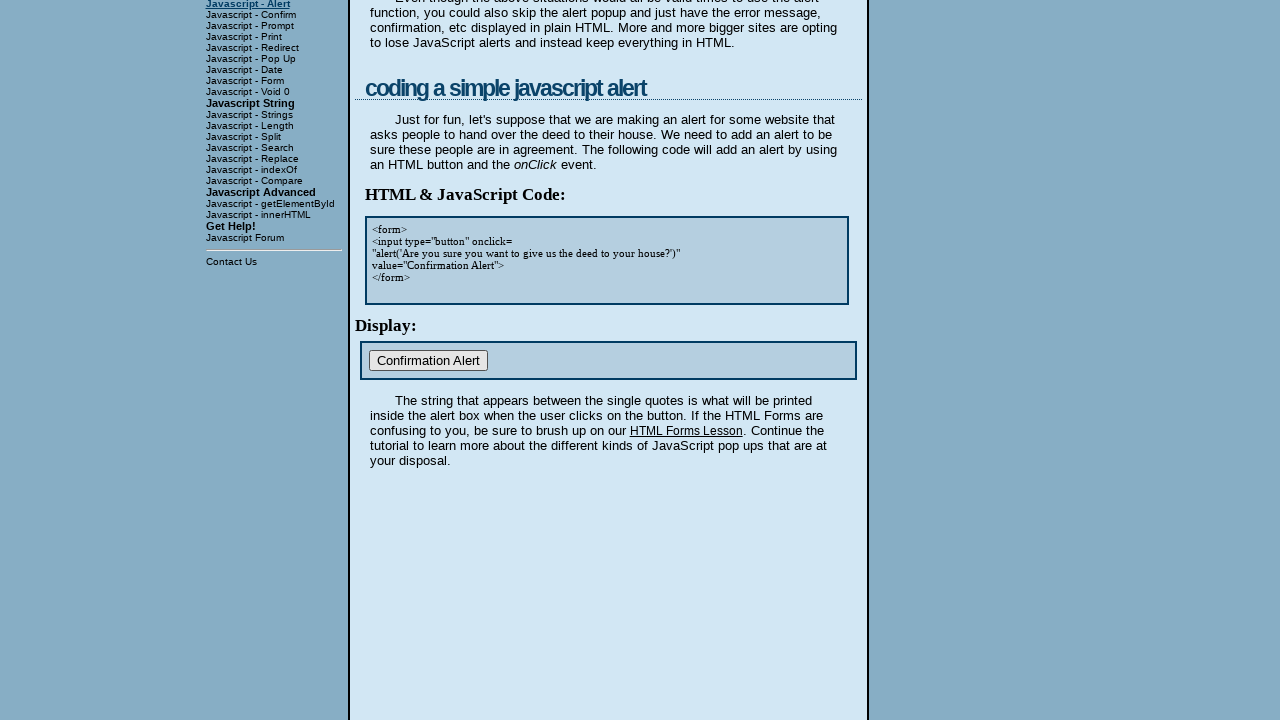